Navigates to anhtester.com and clicks on the "Website Testing" section heading to access that category.

Starting URL: https://anhtester.com

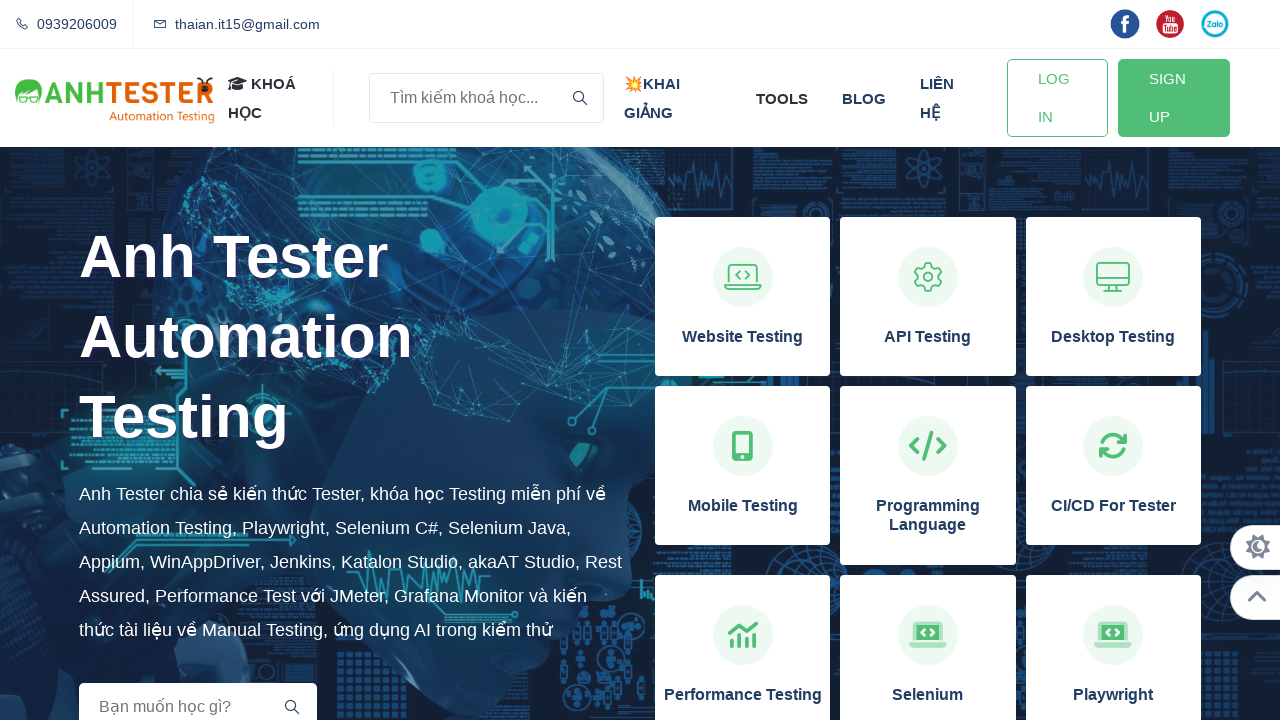

Waited for page to load (domcontentloaded state)
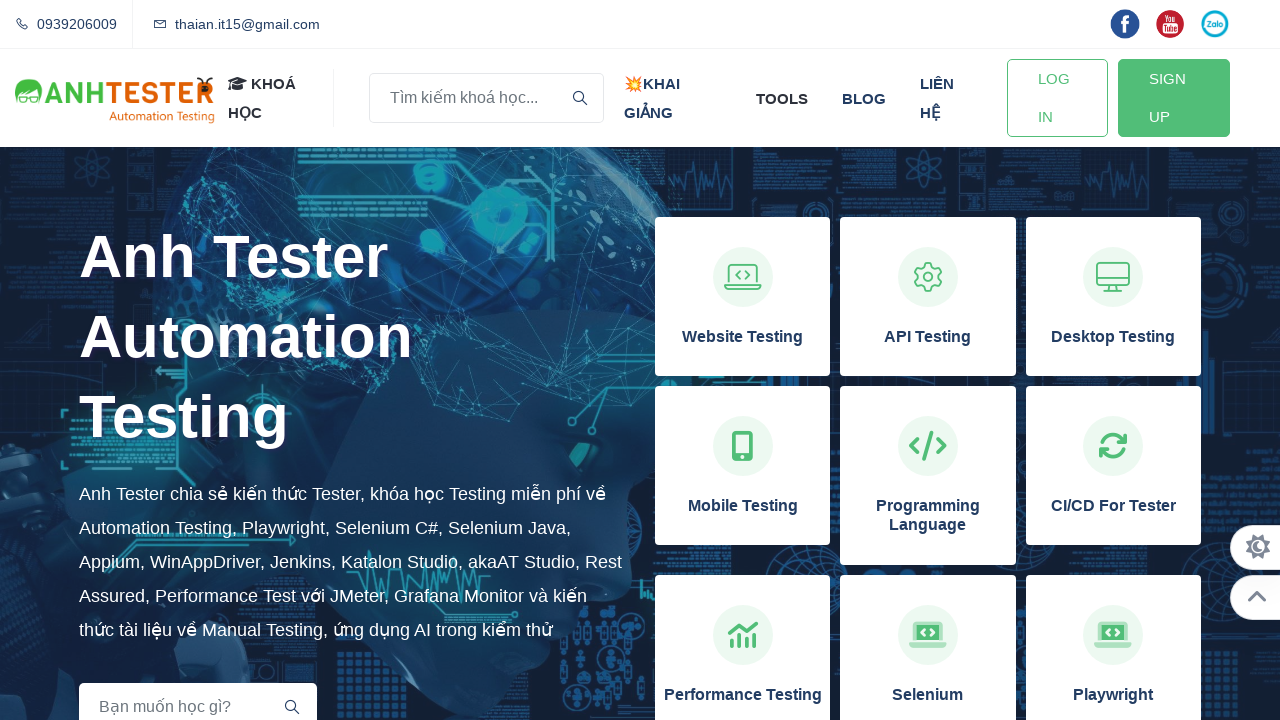

Clicked on 'Website Testing' section heading to access that category at (743, 337) on xpath=//h3[normalize-space()='Website Testing']
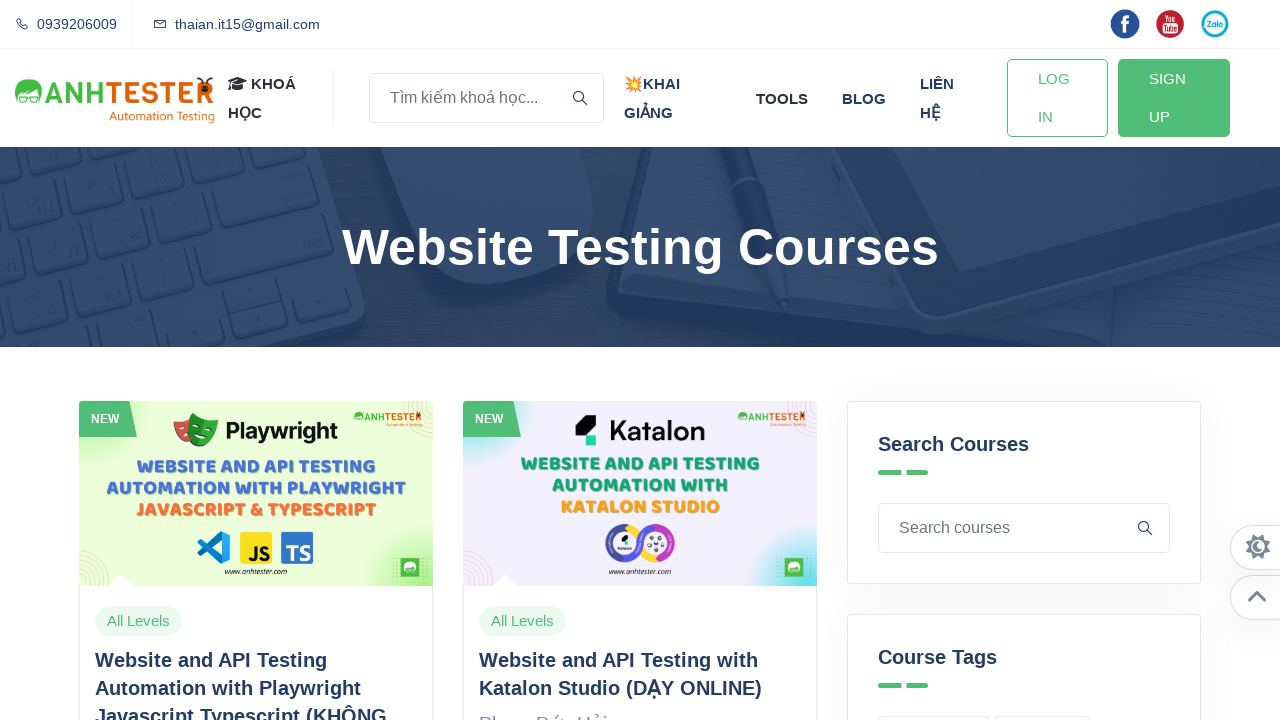

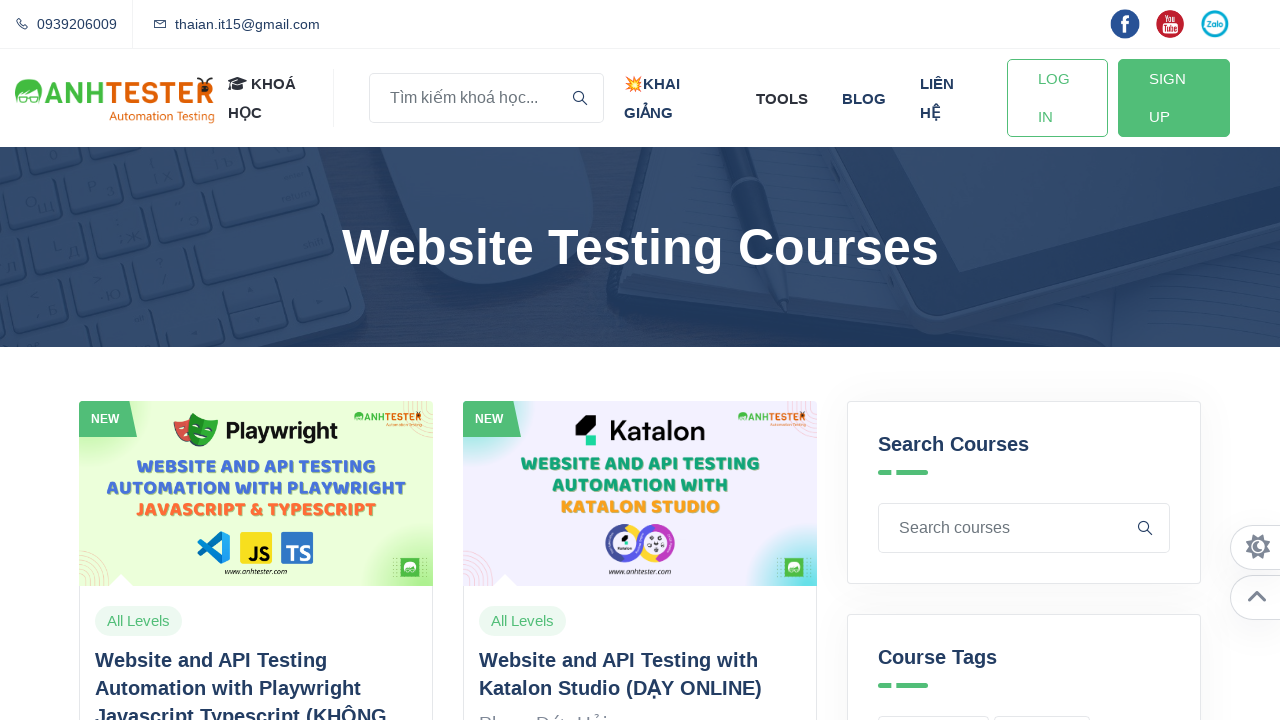